Opens a dropdown menu and clicks on the second dropdown link

Starting URL: https://formy-project.herokuapp.com/buttons

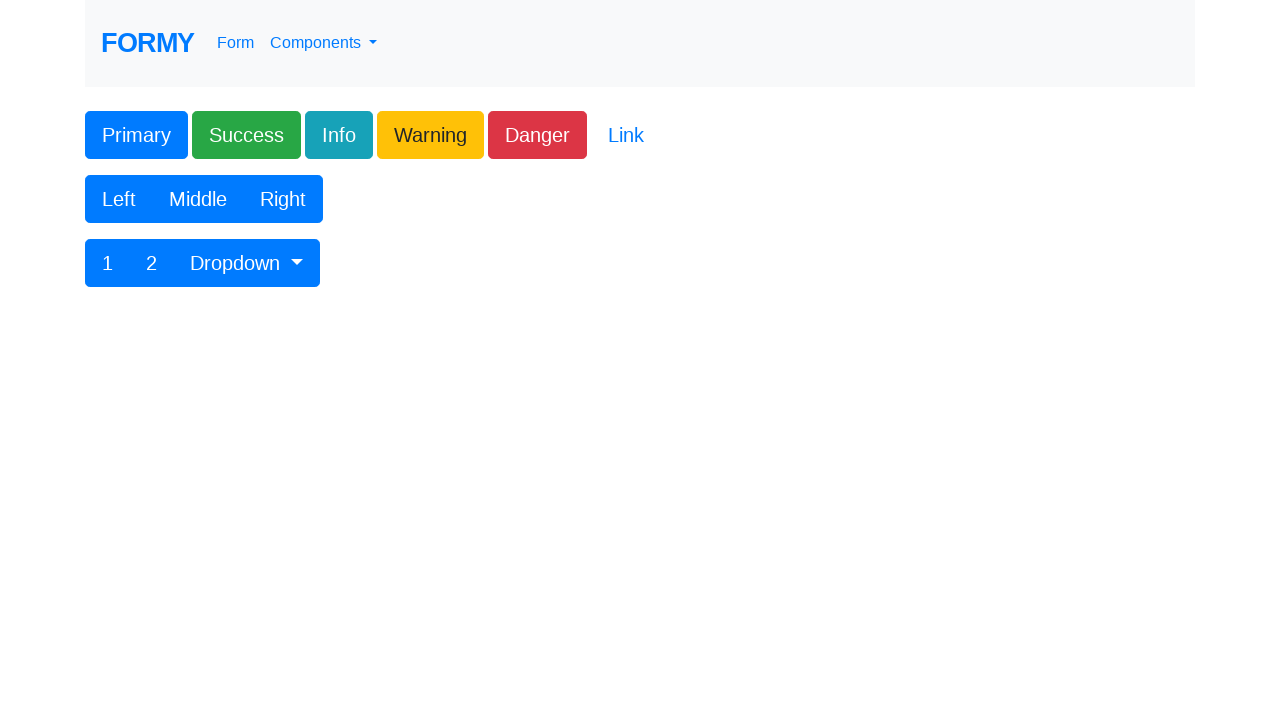

Clicked dropdown toggle button to open menu at (247, 263) on #btnGroupDrop1
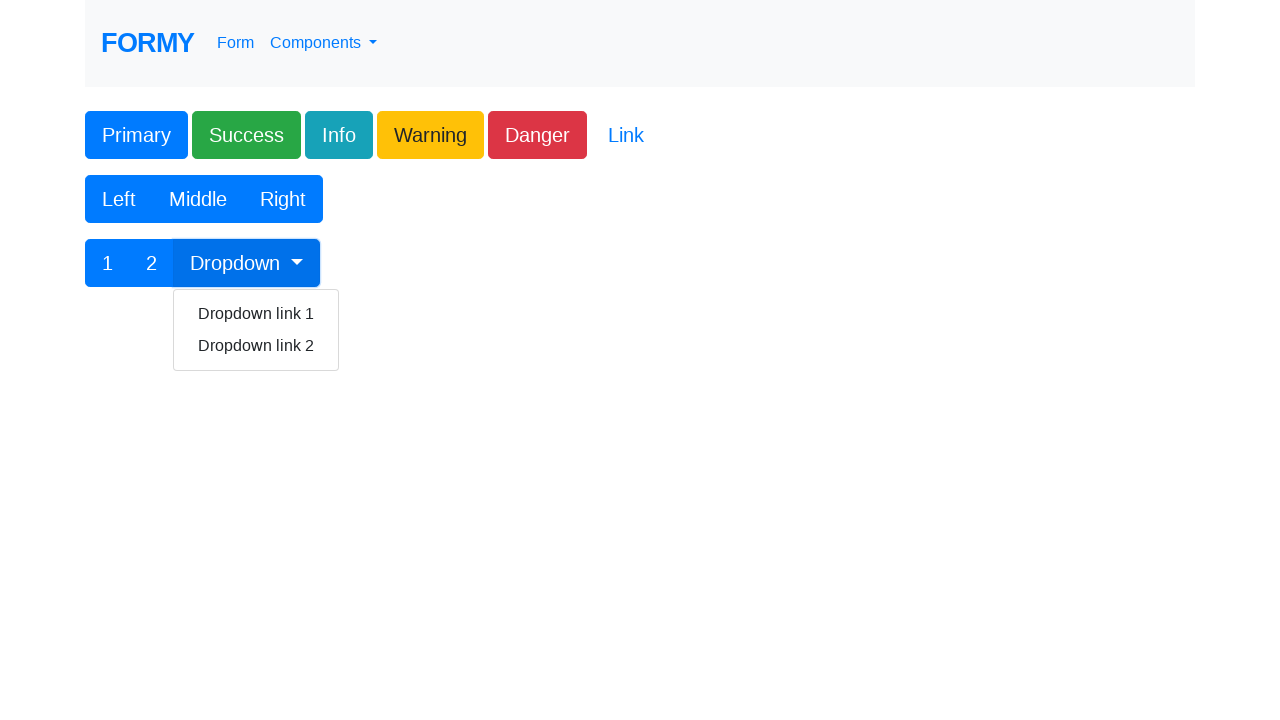

Clicked on the second dropdown link at (256, 346) on a:has-text('Dropdown link 2')
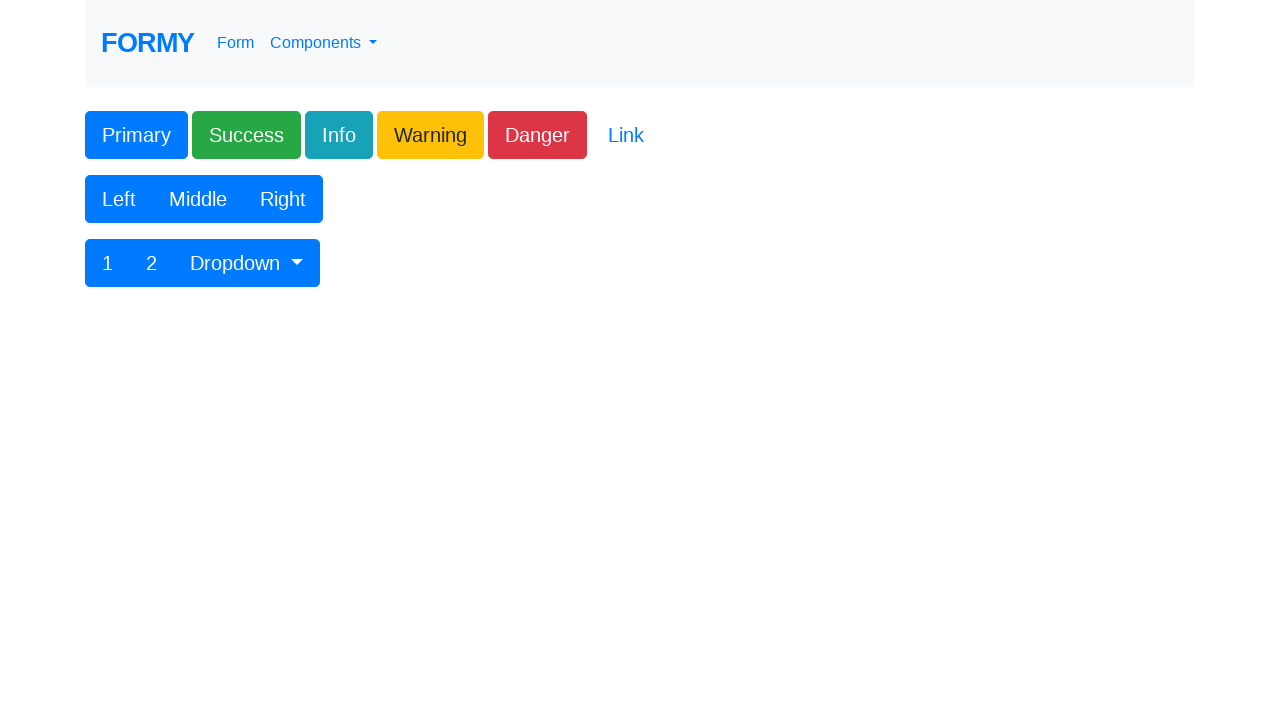

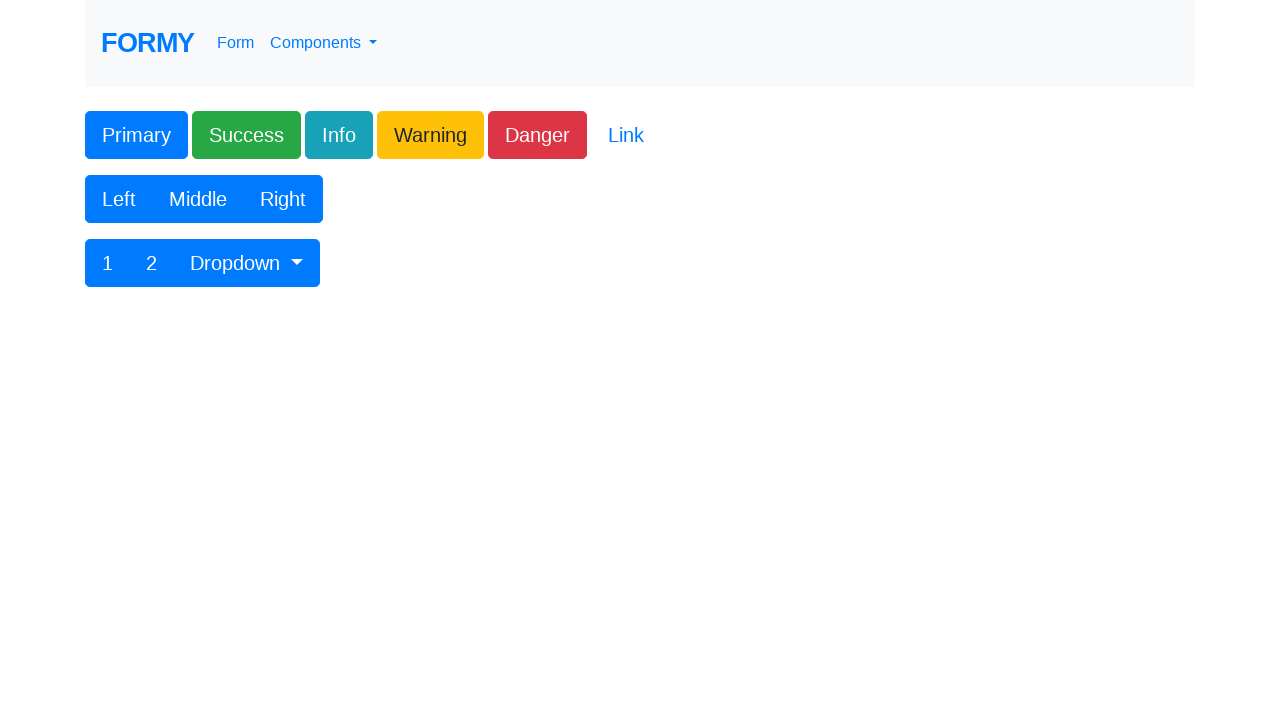